Navigates to Wise Quarter homepage and verifies that the page title contains "Wise Quarter"

Starting URL: https://www.wisequarter.com

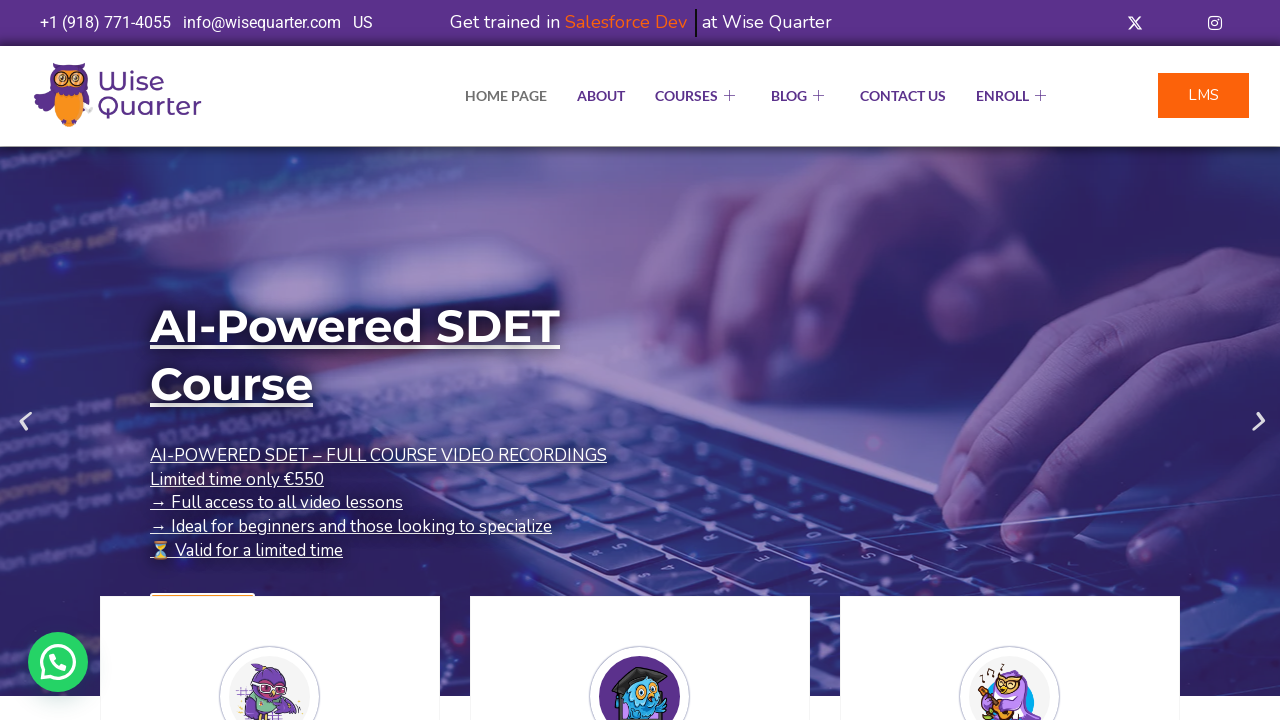

Navigated to Wise Quarter homepage
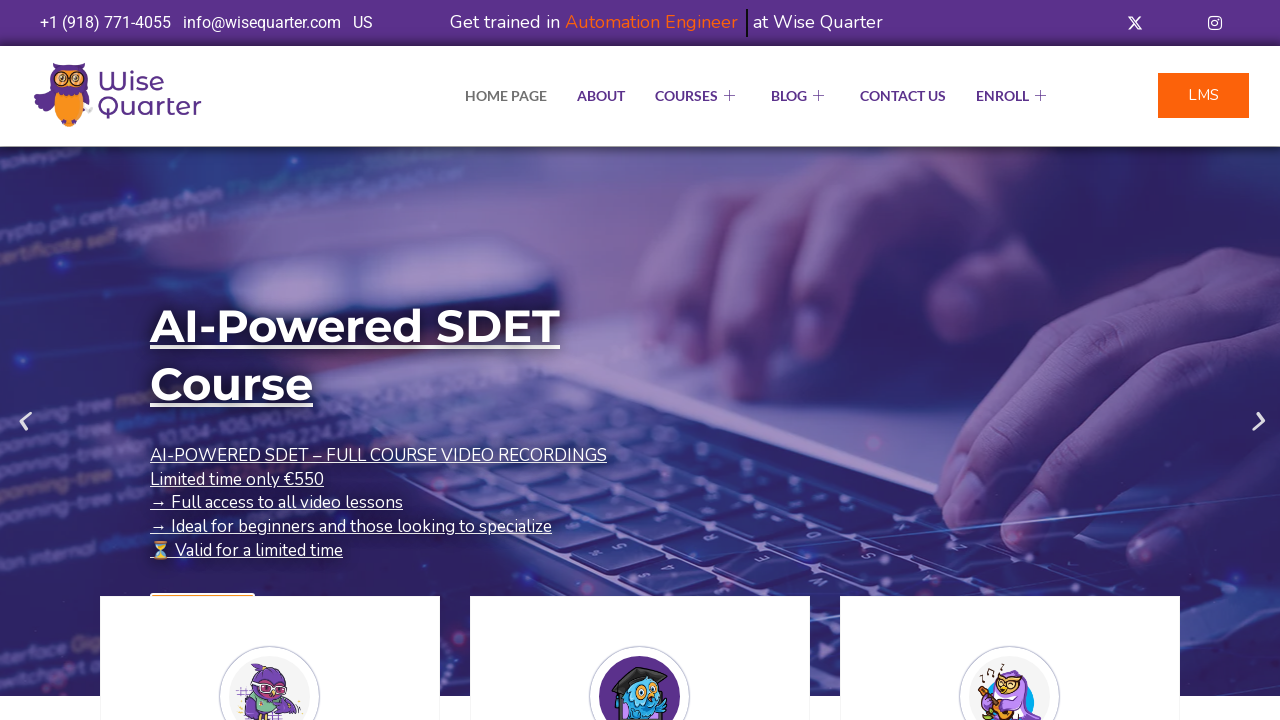

Verified page title contains 'Wise Quarter'
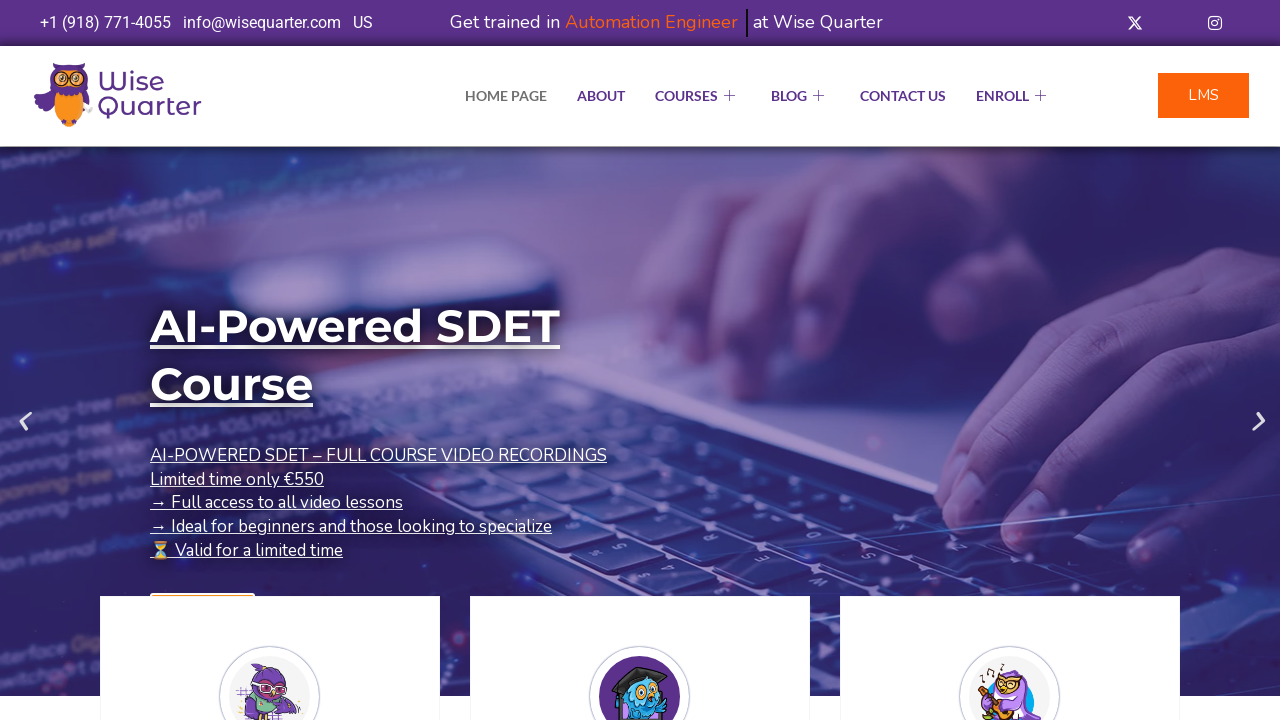

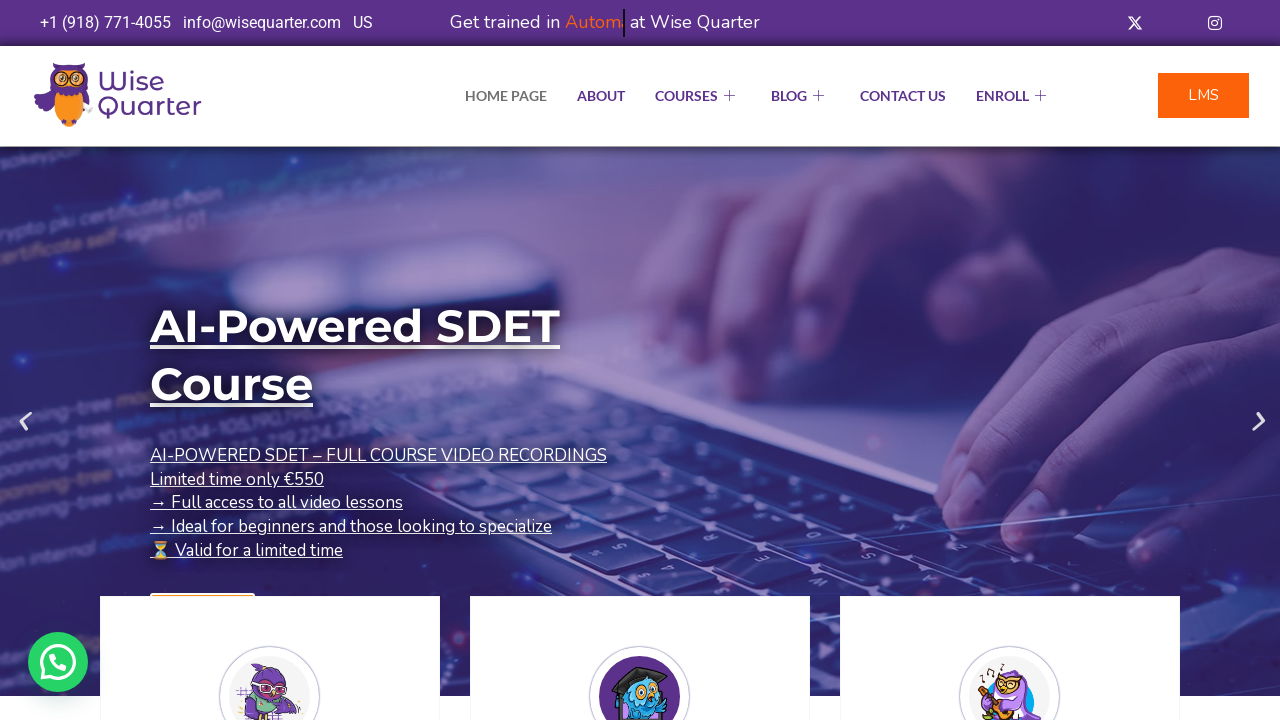